Navigates to The Internet test site, clicks on the Sortable Data Tables link, and interacts with the table by verifying table rows and cells are present and accessible.

Starting URL: https://the-internet.herokuapp.com/

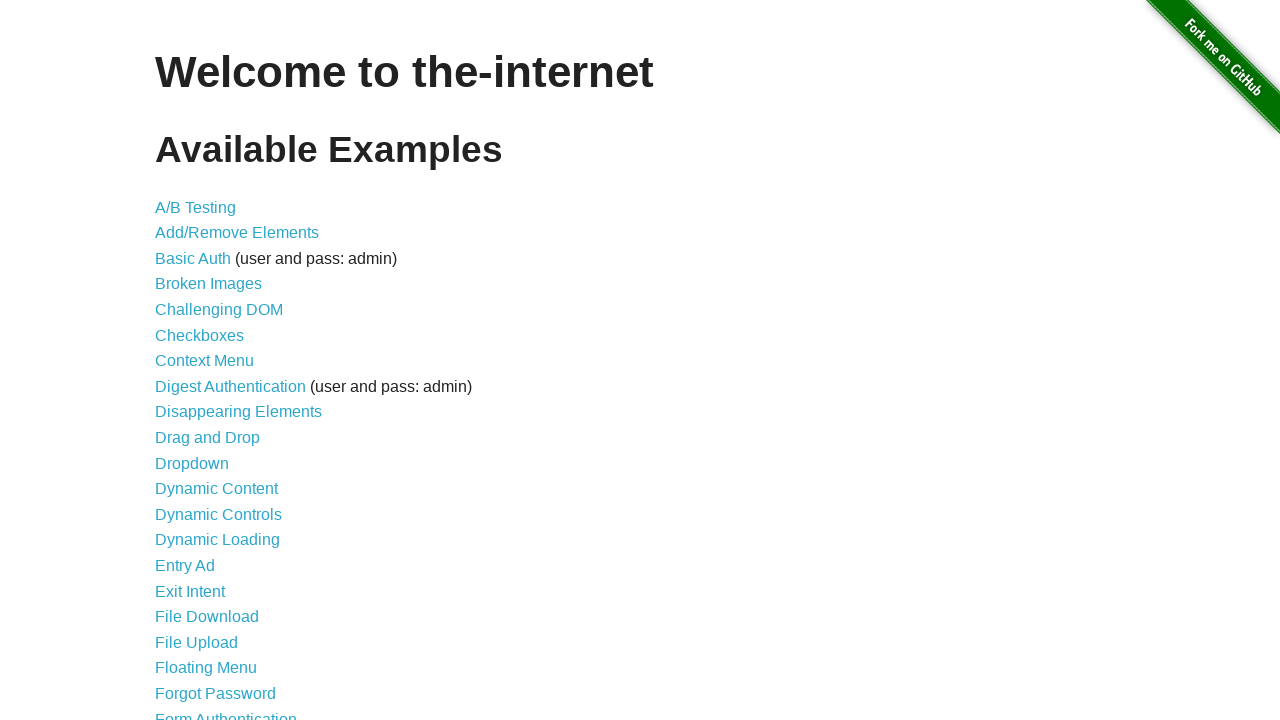

Navigated to The Internet test site
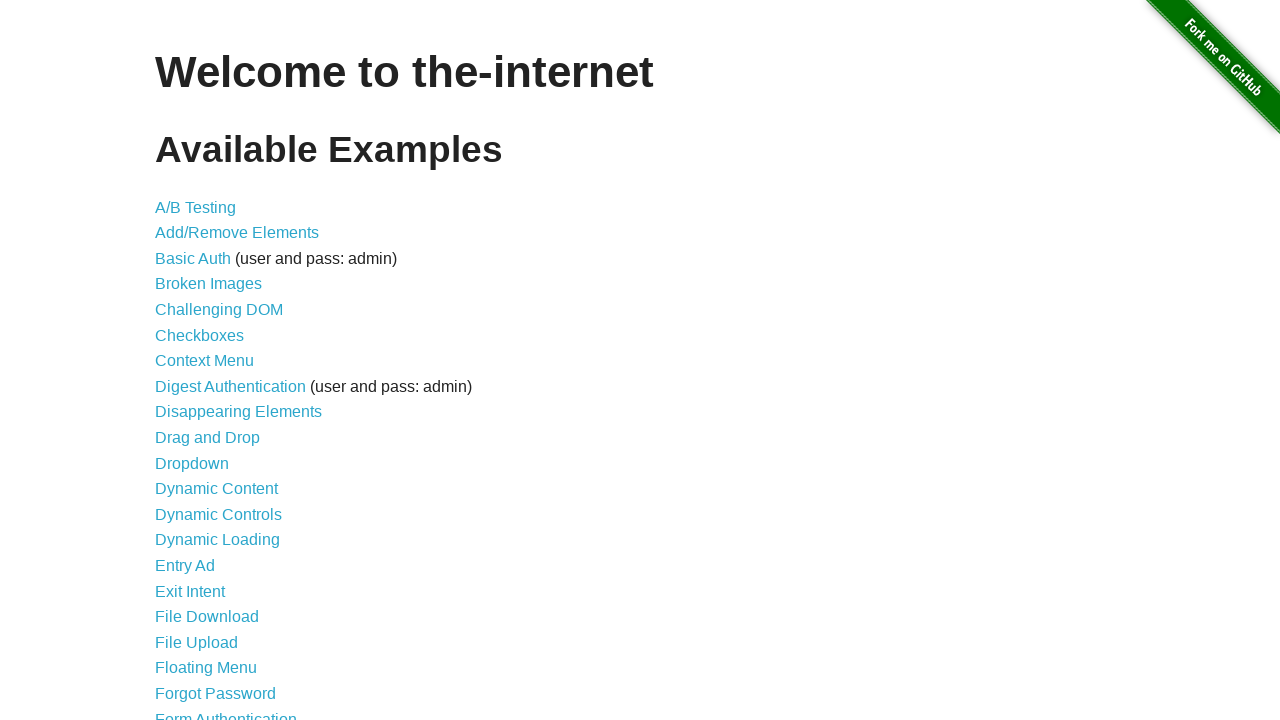

Clicked on Sortable Data Tables link at (230, 574) on text=Sortable Data Tables
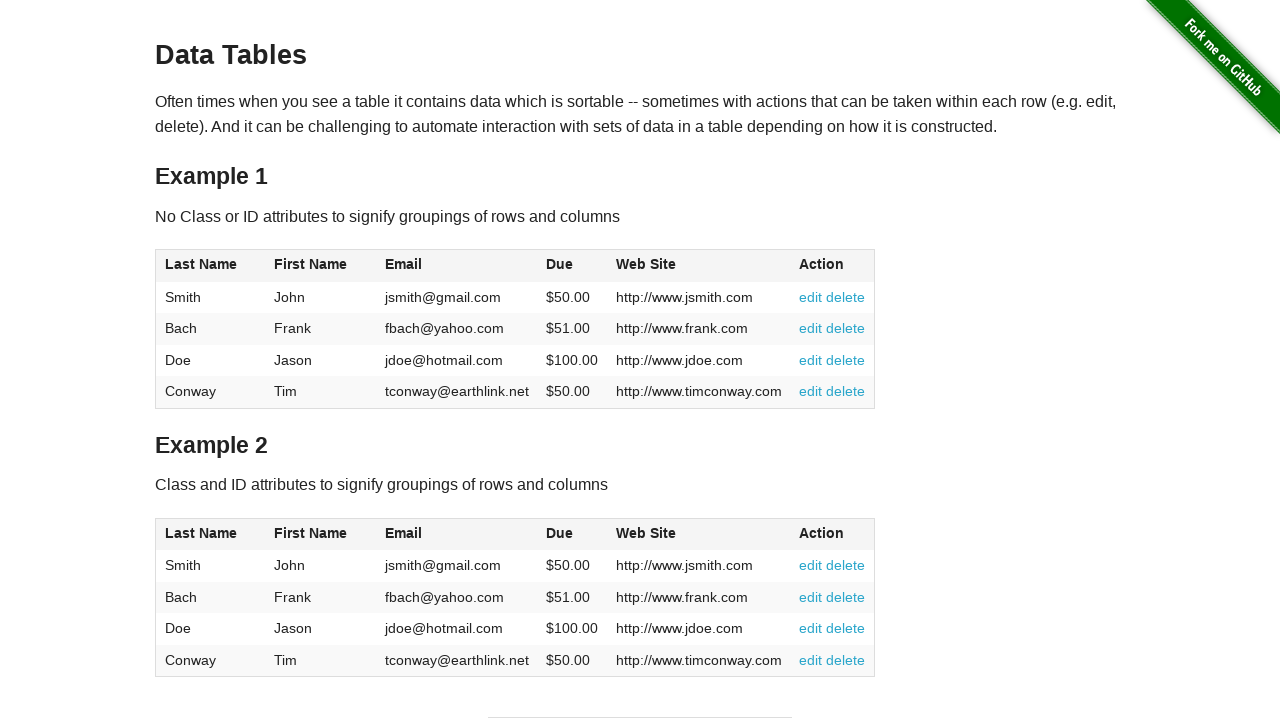

Table #table1 loaded and became visible
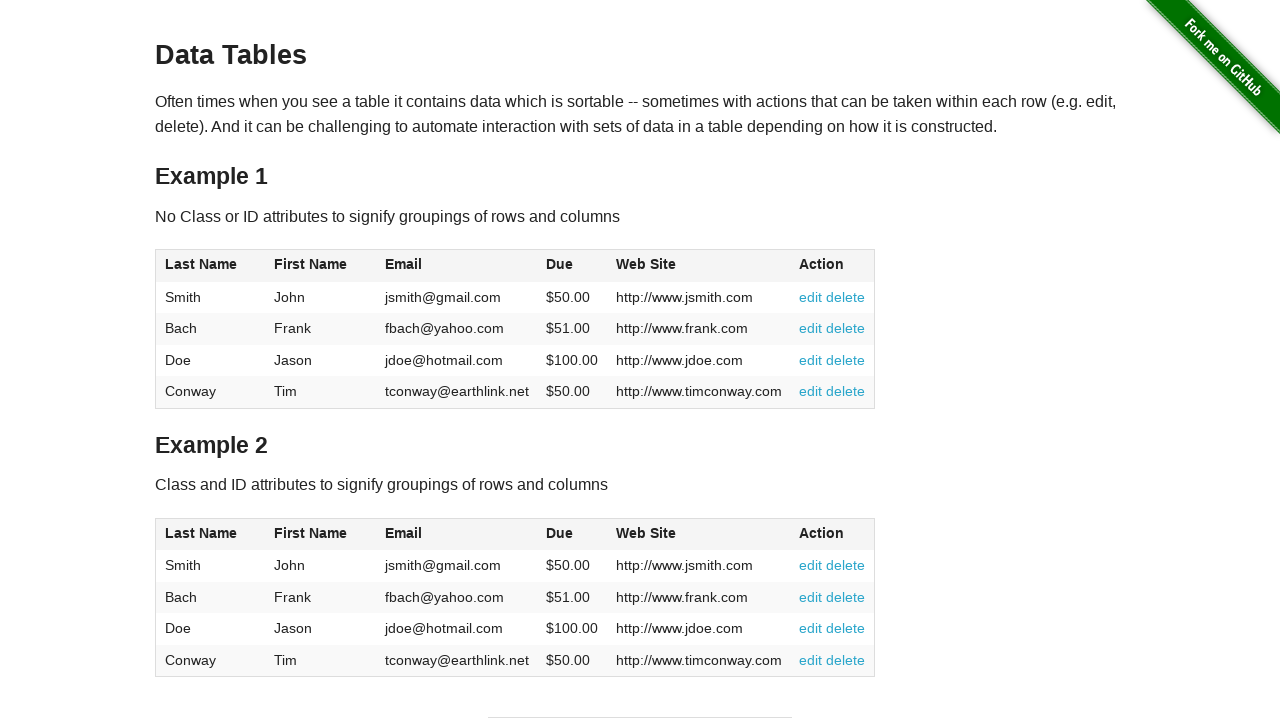

Verified first table row is present and accessible
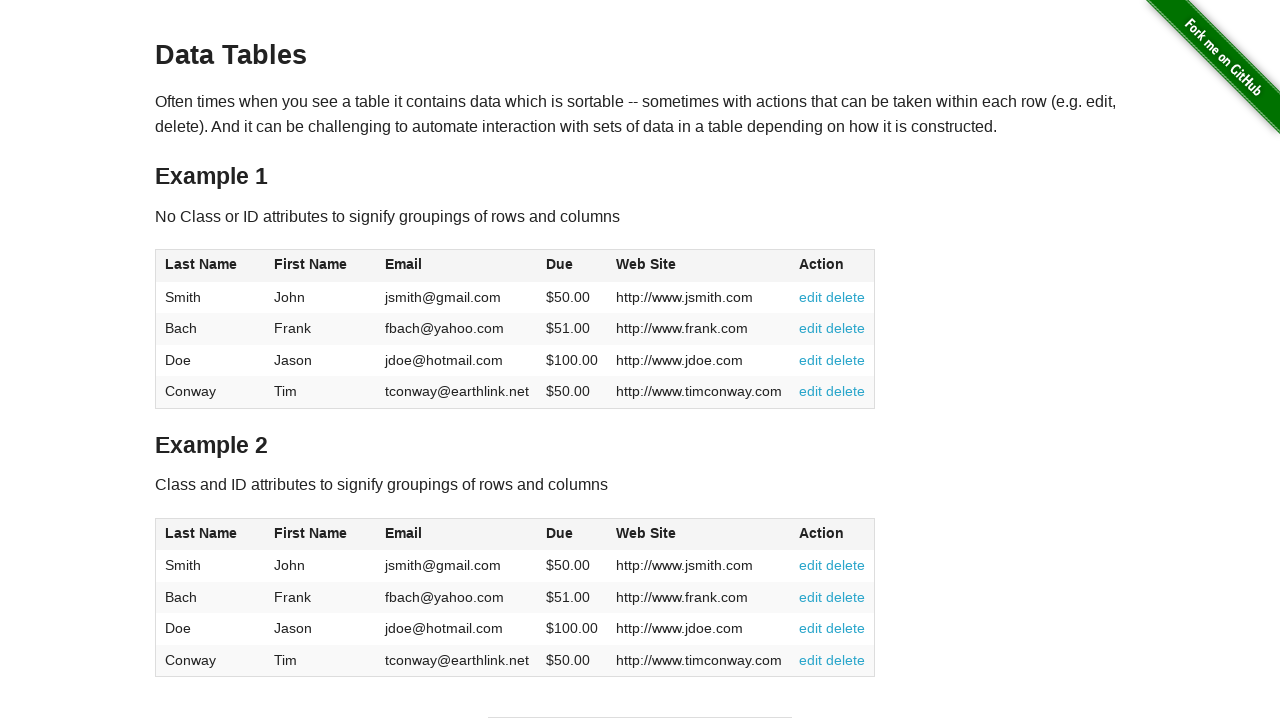

Verified first table header column is present and accessible
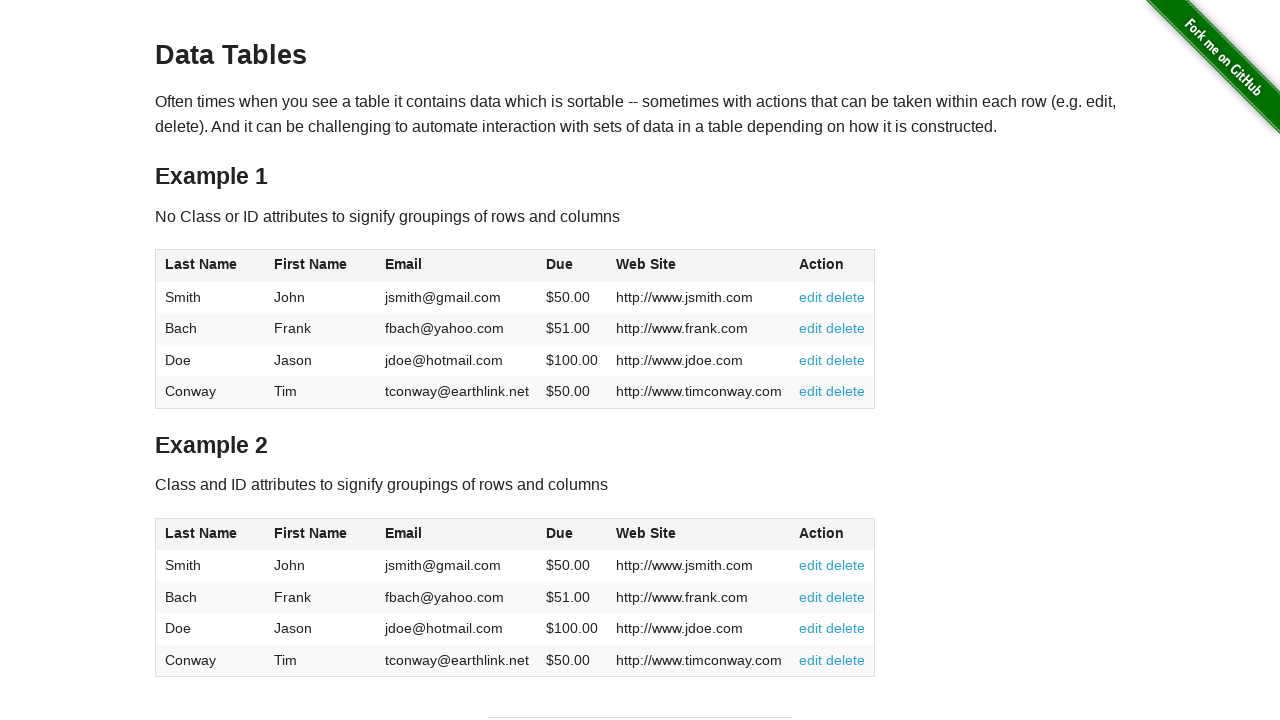

Verified first table cell is present and accessible
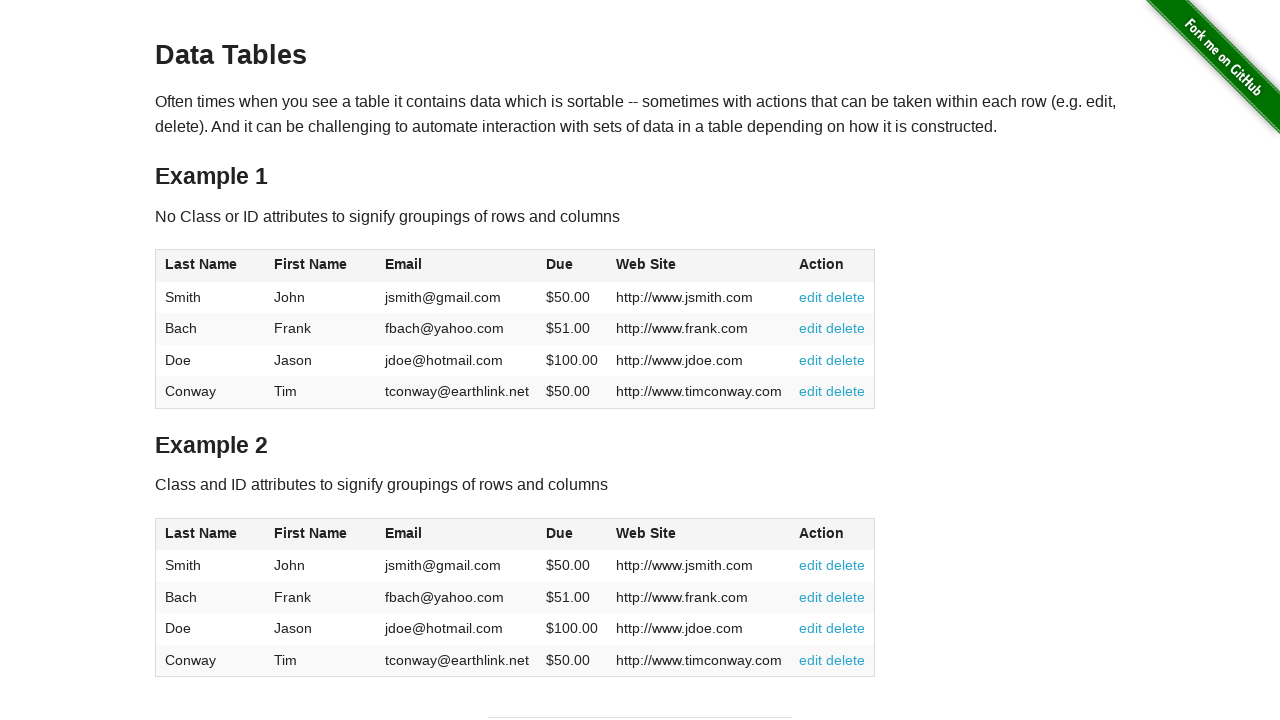

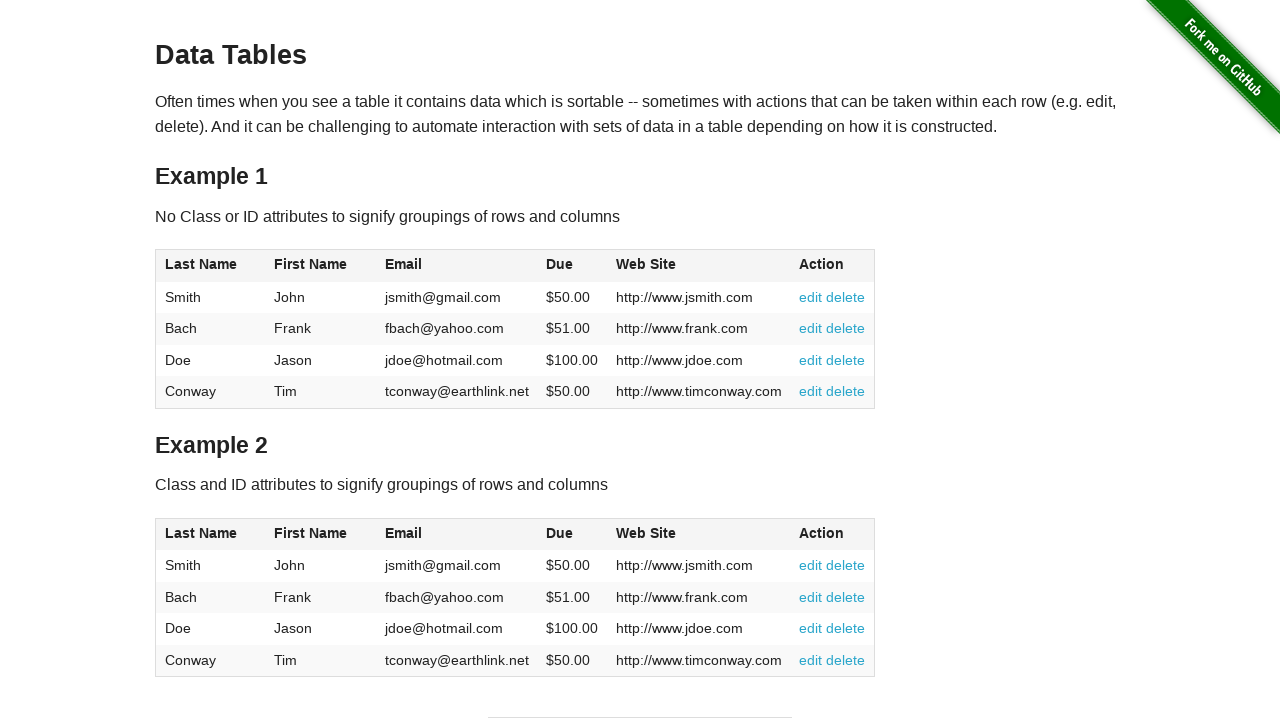